Tests JavaScript alert handling including simple alerts, confirm dialogs, and prompt dialogs by clicking trigger buttons and interacting with the alerts (accepting and entering text).

Starting URL: https://letcode.in/alert

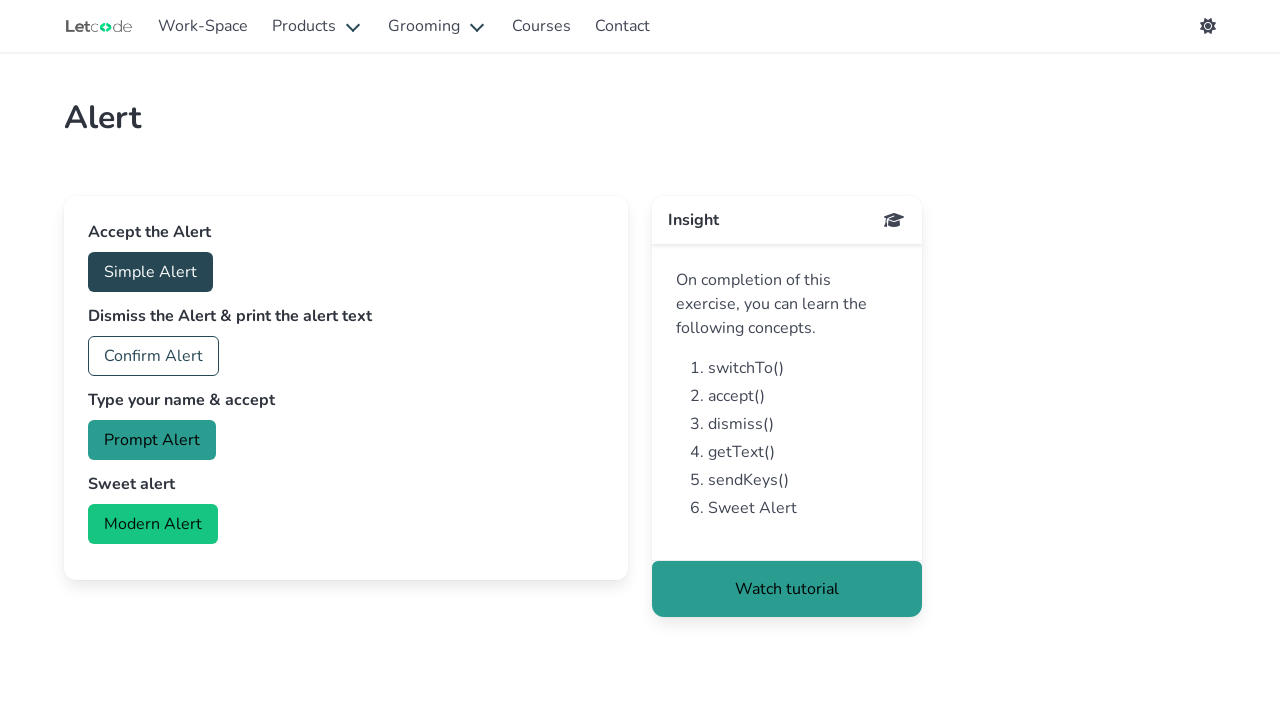

Set up listener to accept simple alert dialog
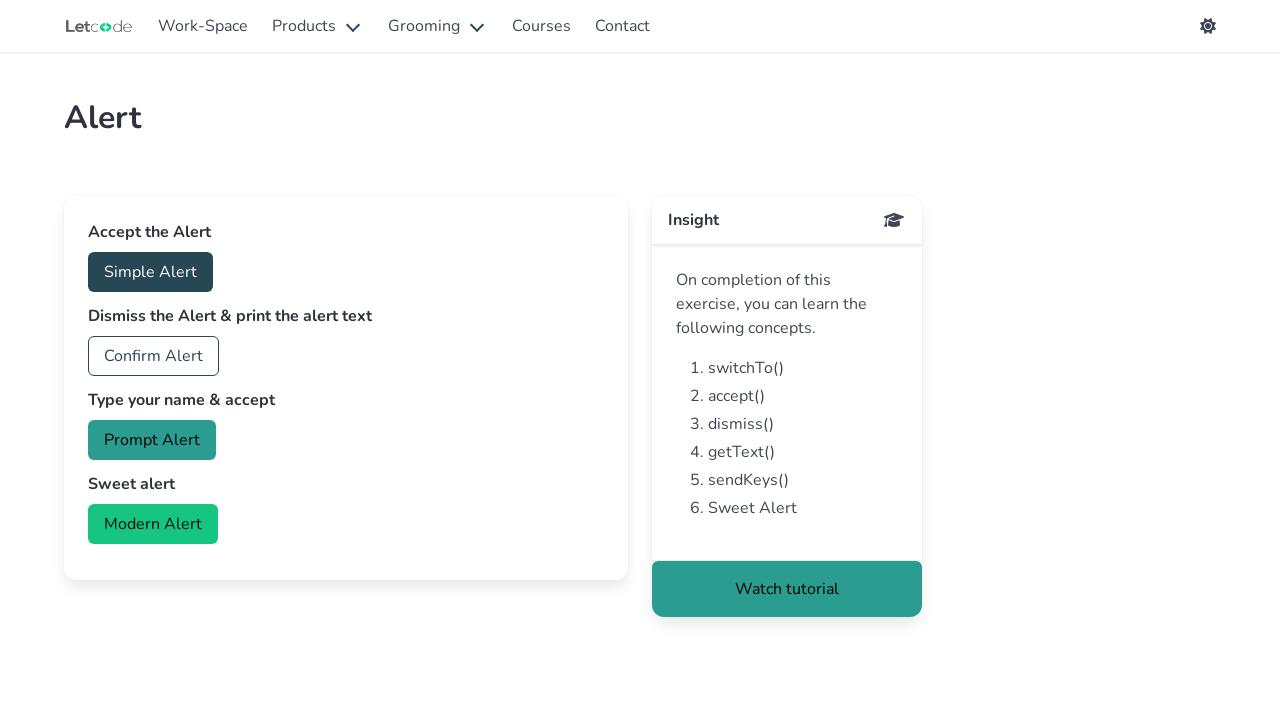

Clicked button to trigger simple alert at (150, 272) on #accept
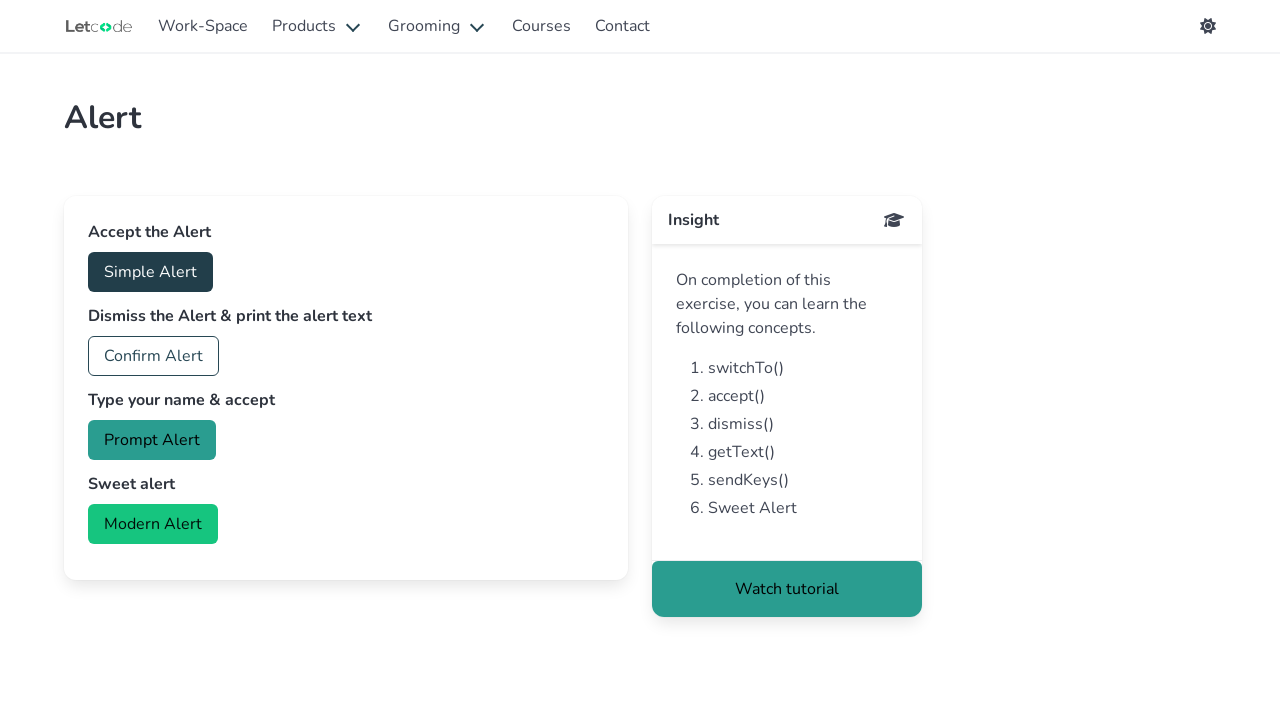

Set up listener to accept confirm dialog
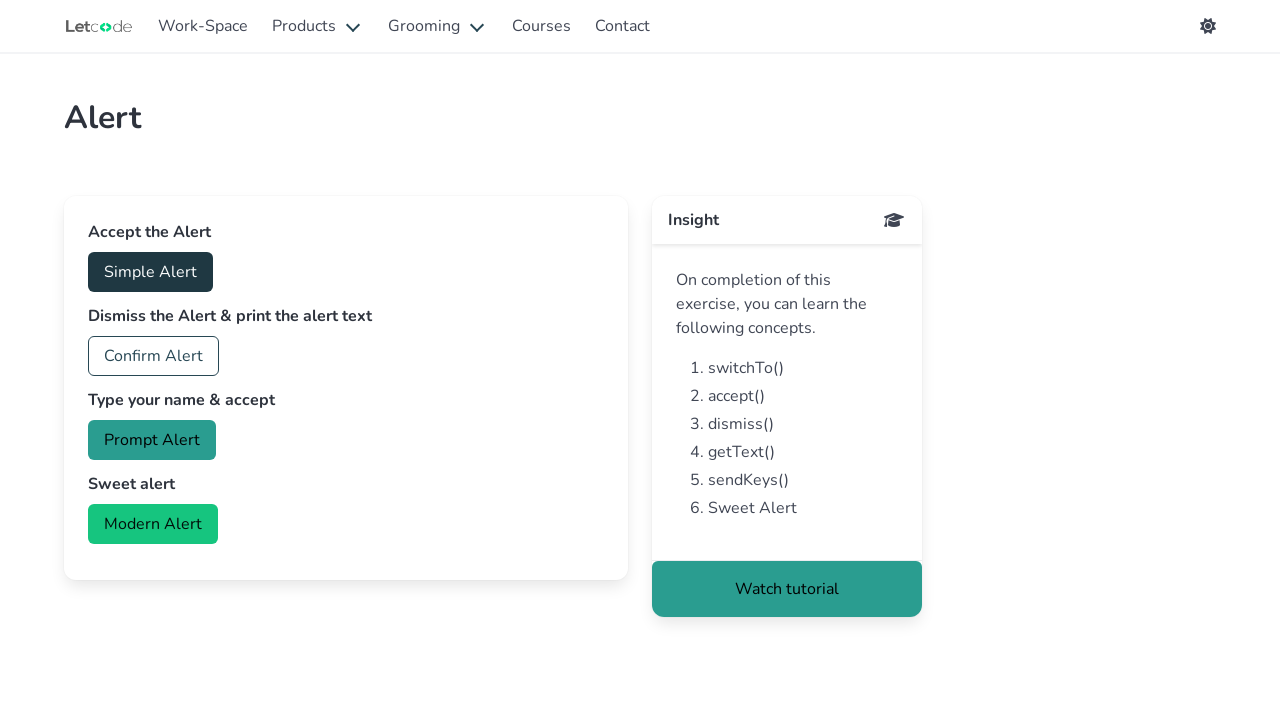

Clicked button to trigger confirm dialog at (154, 356) on #confirm
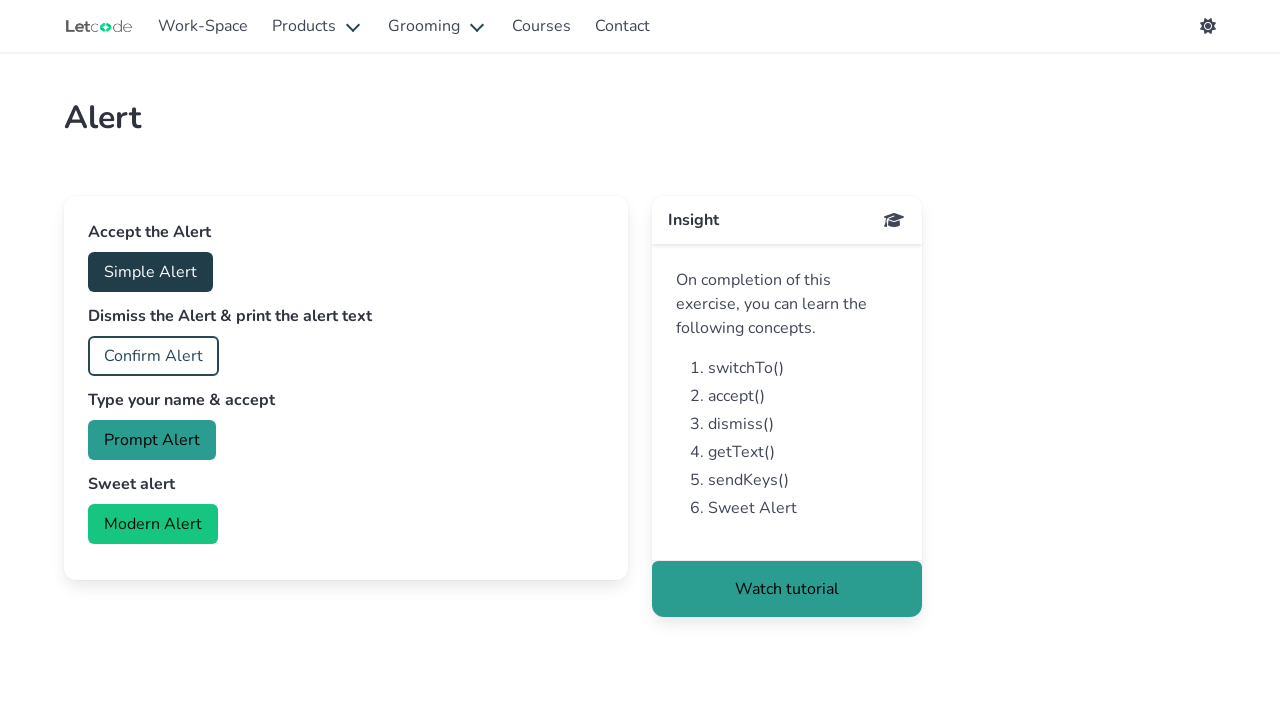

Set up listener to accept prompt dialog with text 'hhhhh'
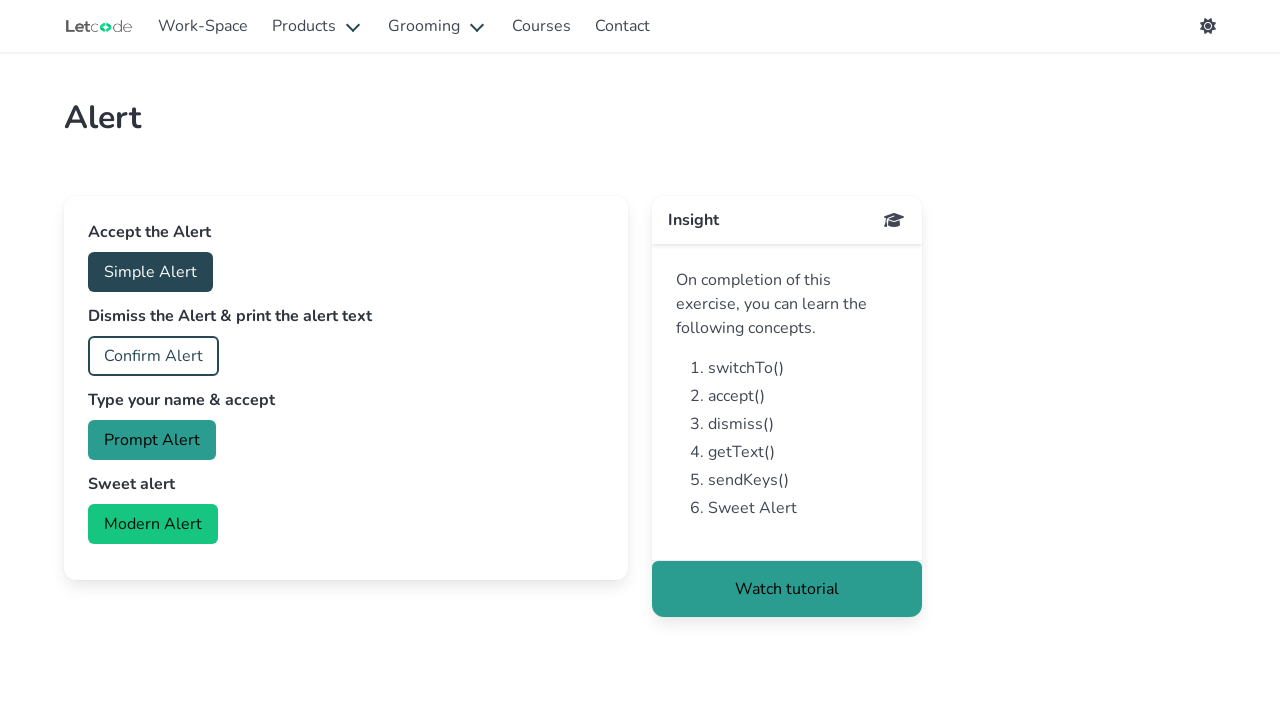

Clicked button to trigger prompt dialog at (152, 440) on #prompt
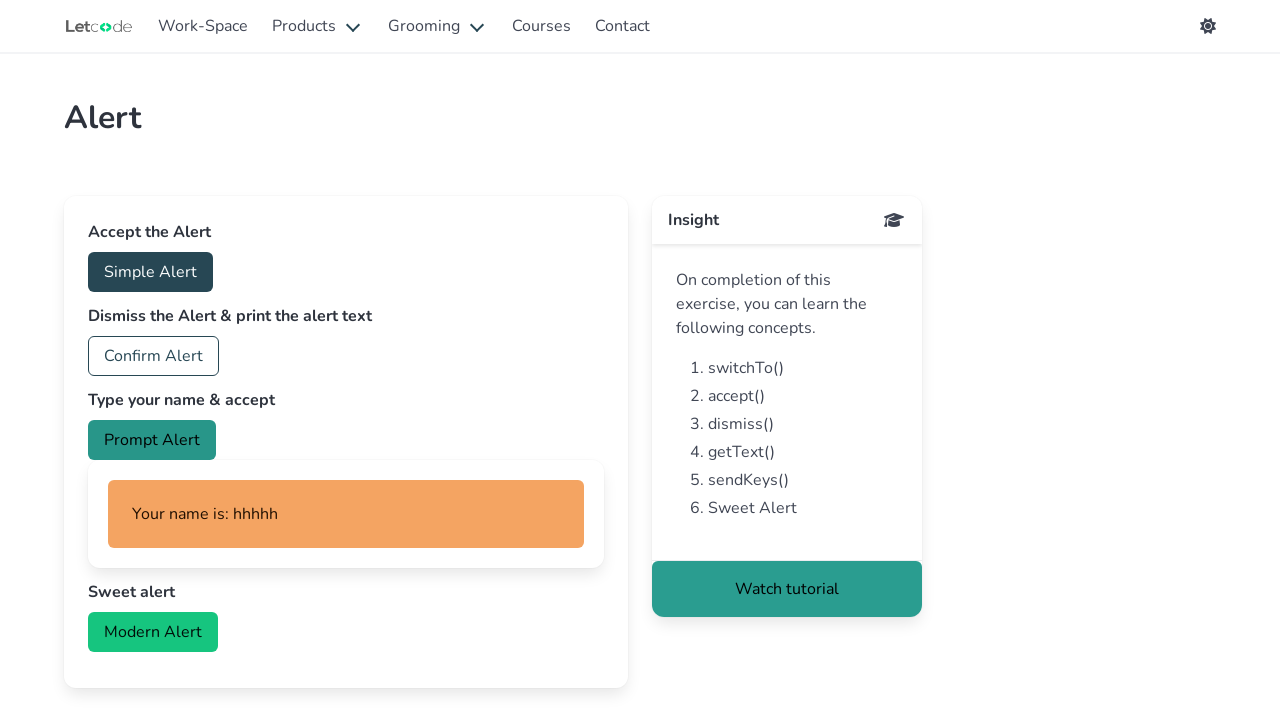

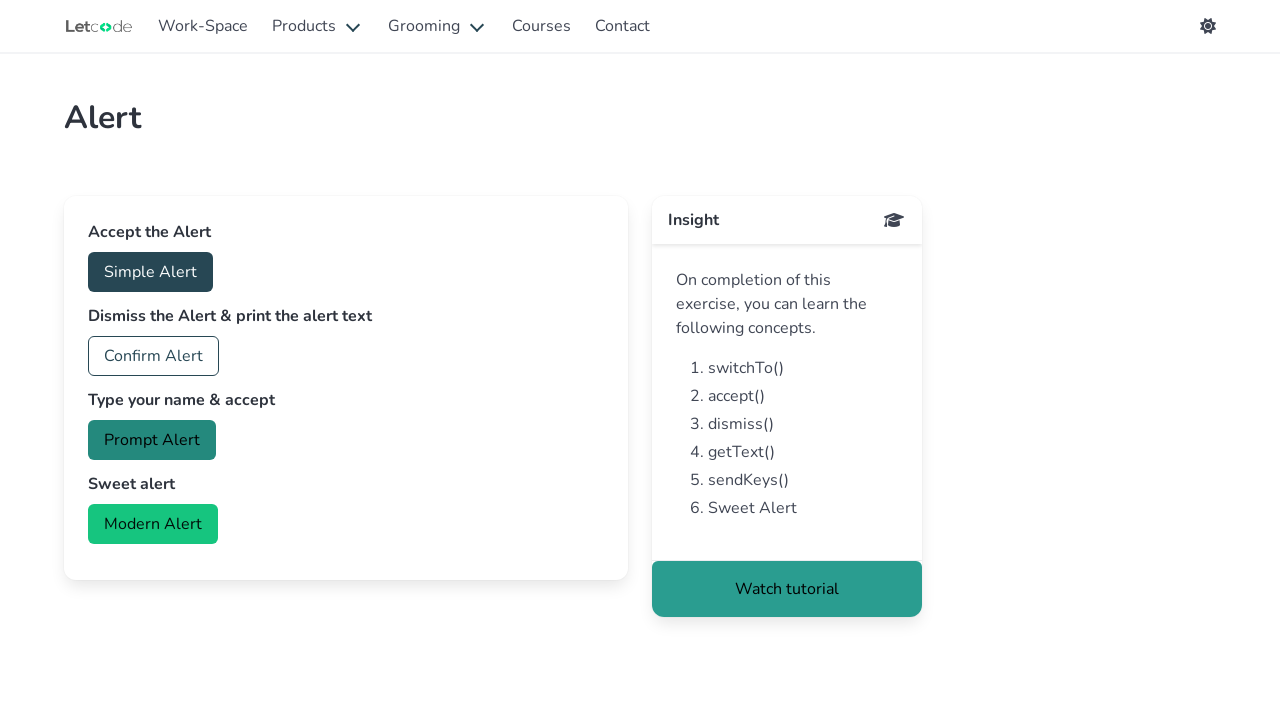